Tests mouse input events on a training page by performing single click, double click, and context (right) click actions, then verifying the active element text changes accordingly.

Starting URL: https://v1.training-support.net/selenium/input-events

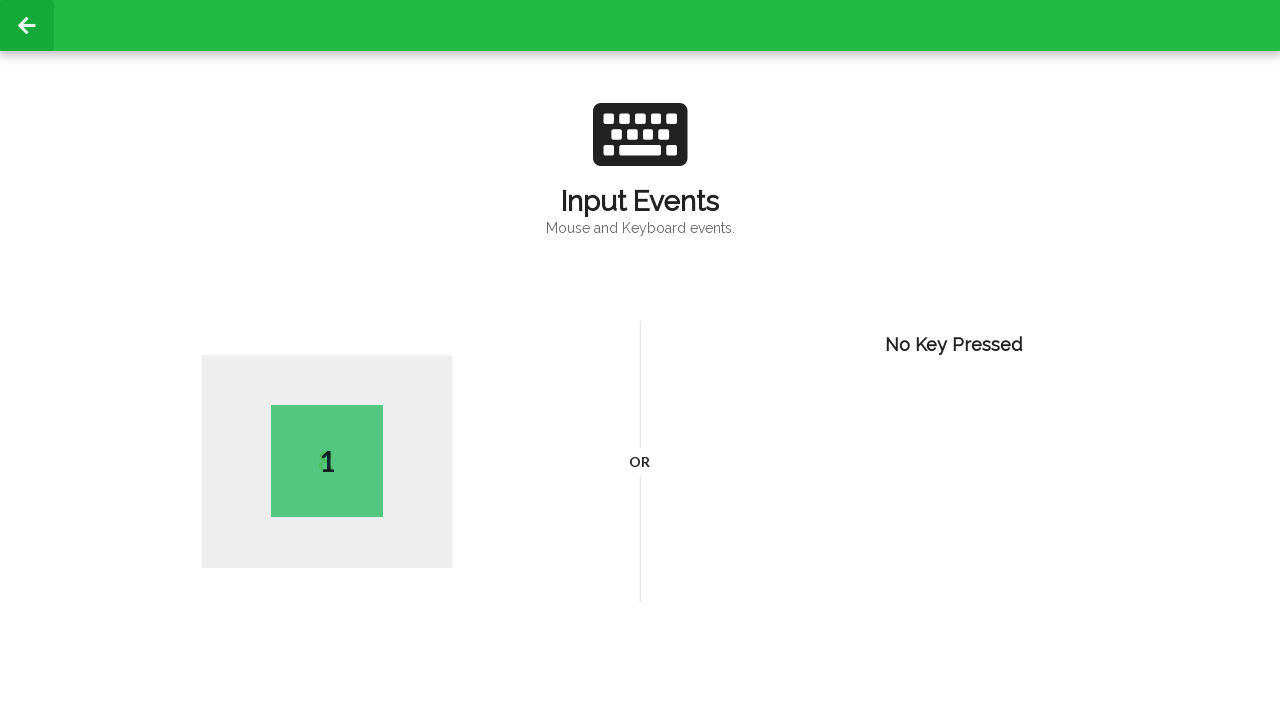

Performed single left click on page body at (640, 360) on body
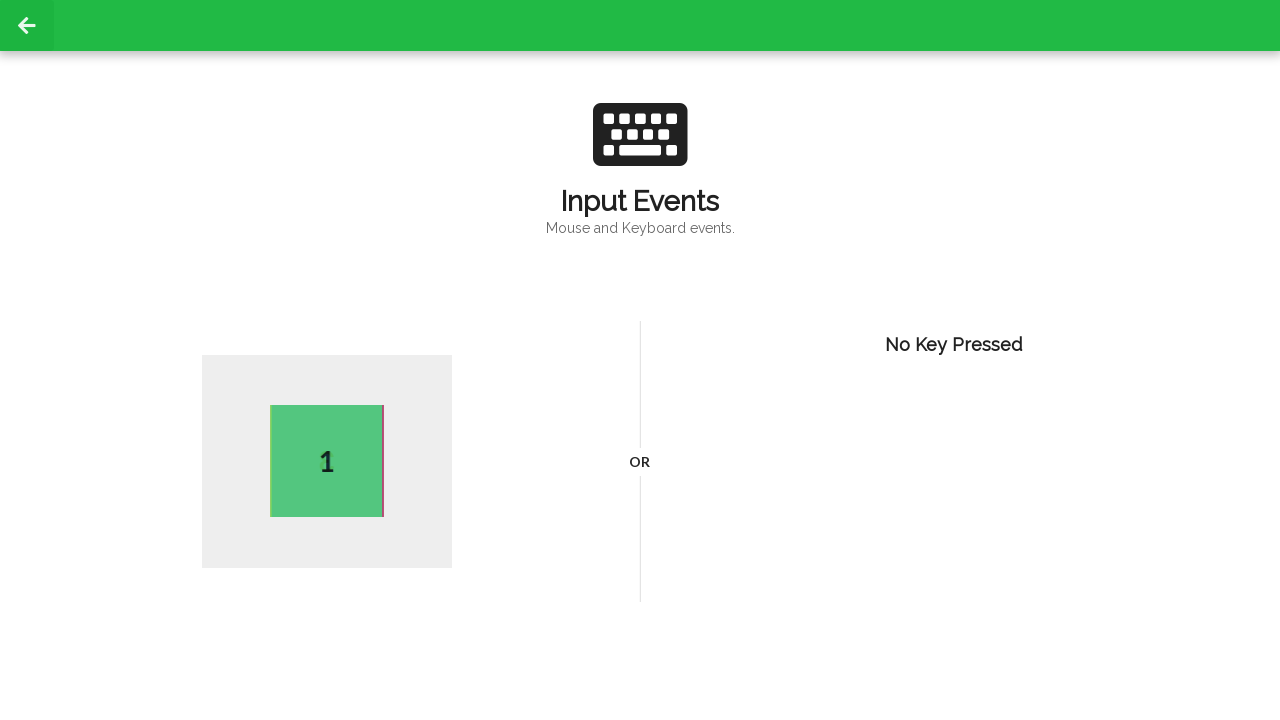

Verified active element is present after single click
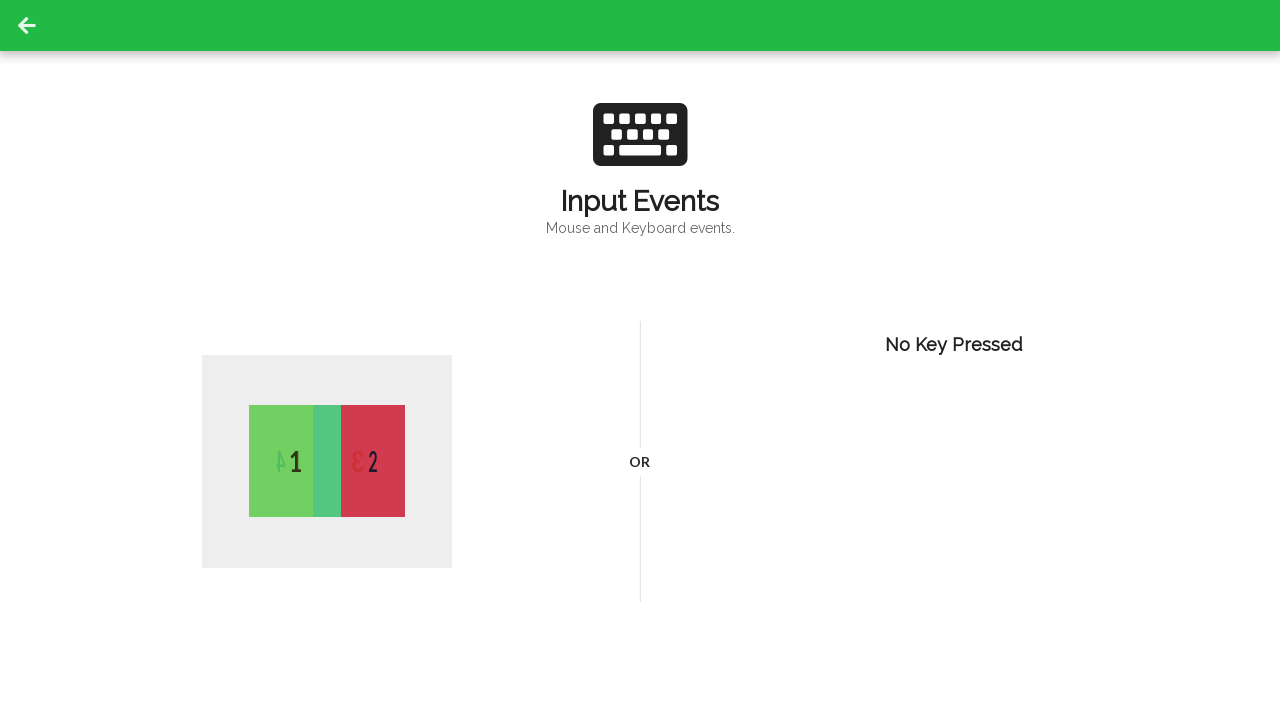

Performed double click on page body at (640, 360) on body
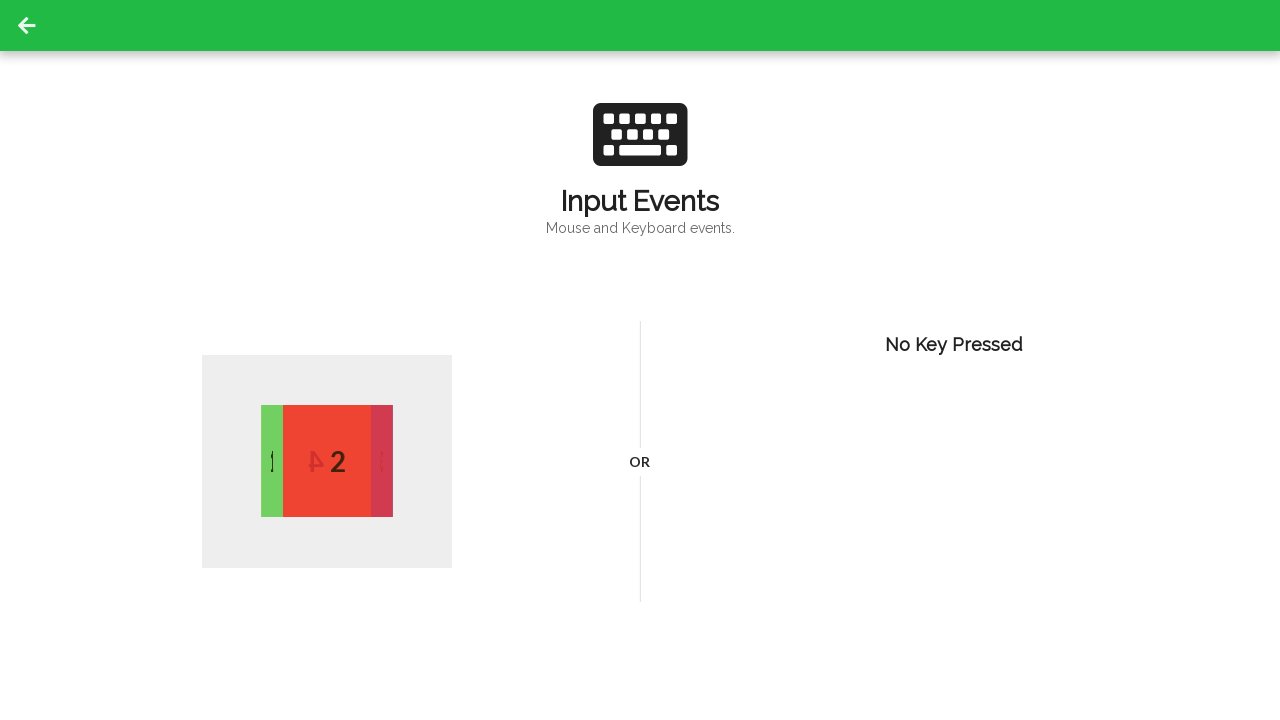

Verified active element changed after double click
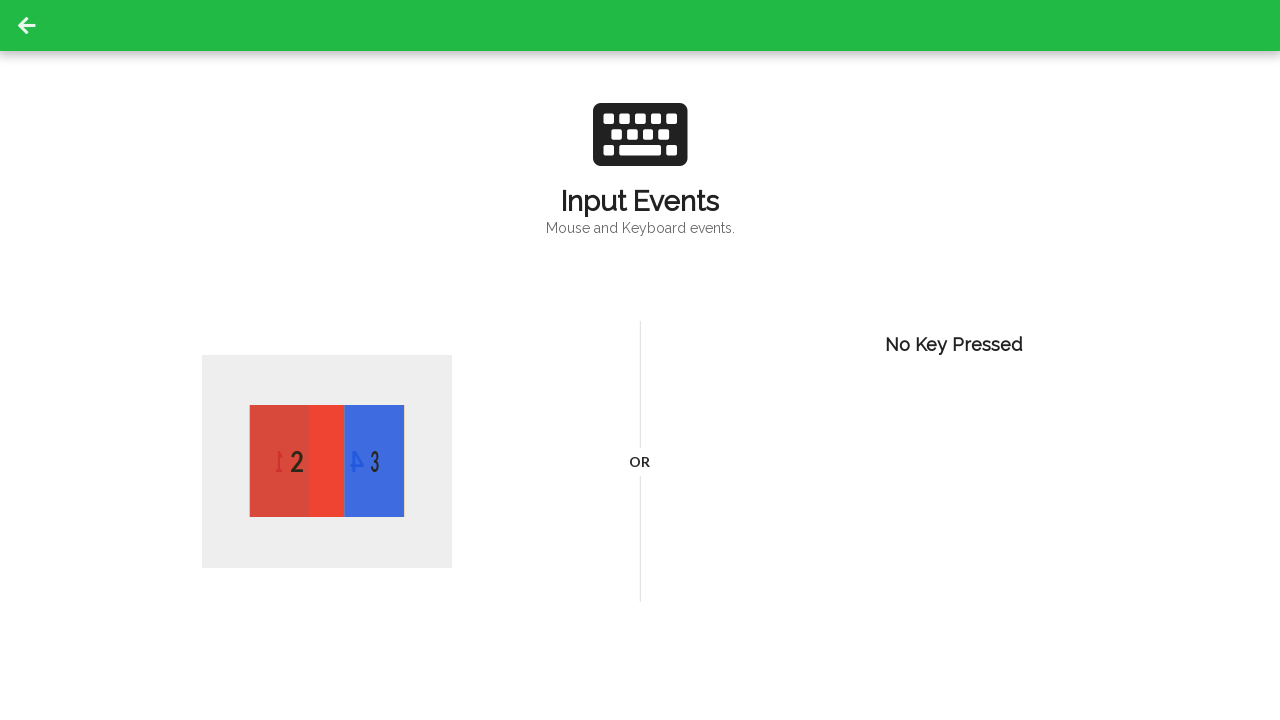

Performed right click (context click) on page body at (640, 360) on body
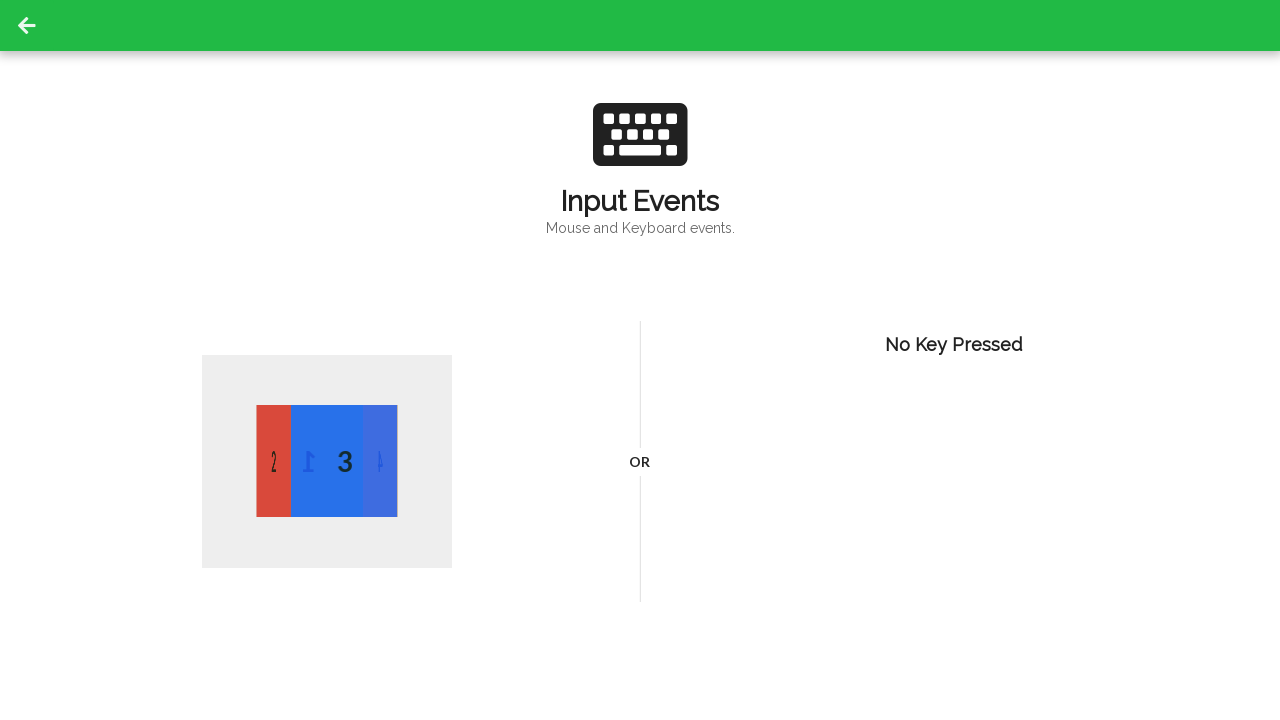

Verified active element changed after right click
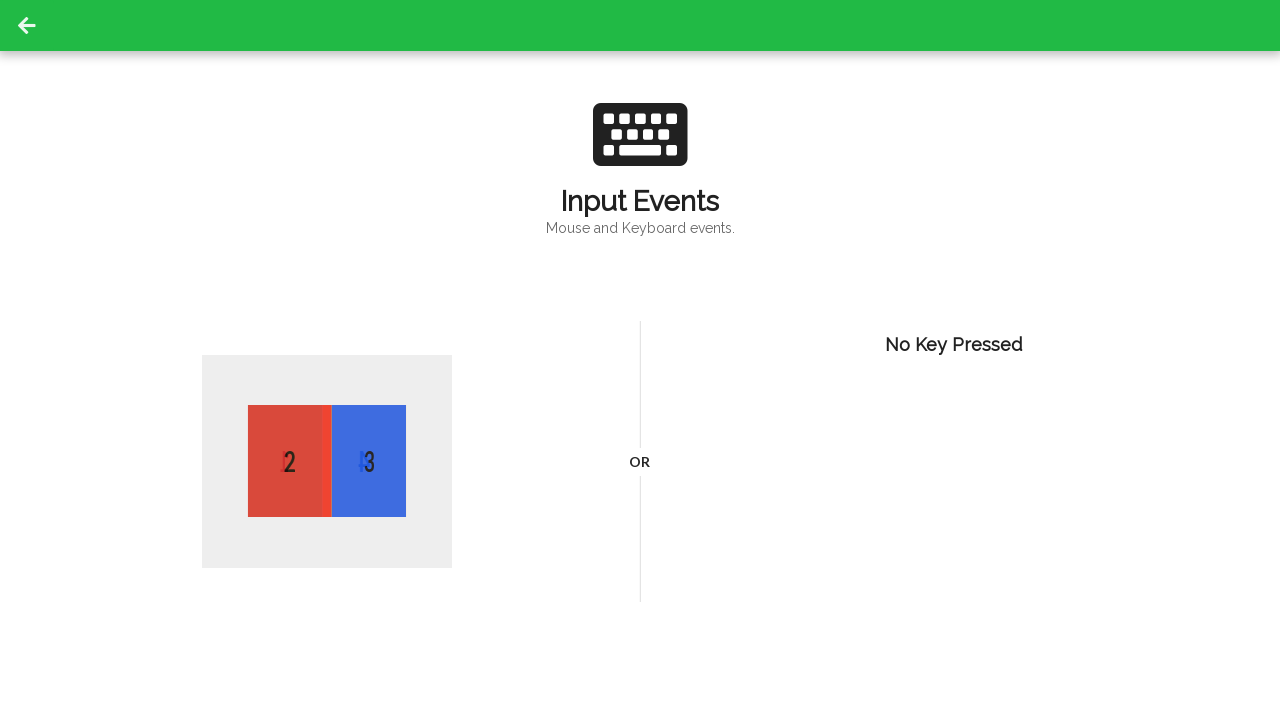

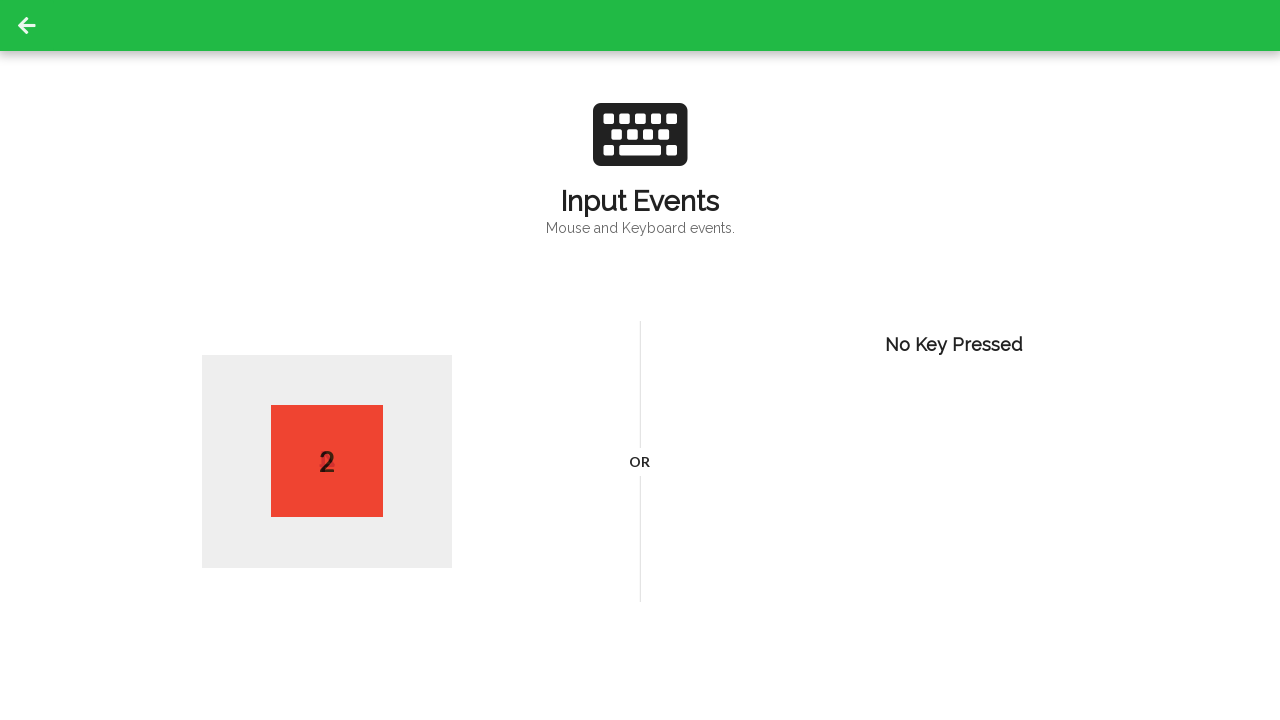